Tests unmarking todo items as complete by unchecking their checkboxes

Starting URL: https://demo.playwright.dev/todomvc

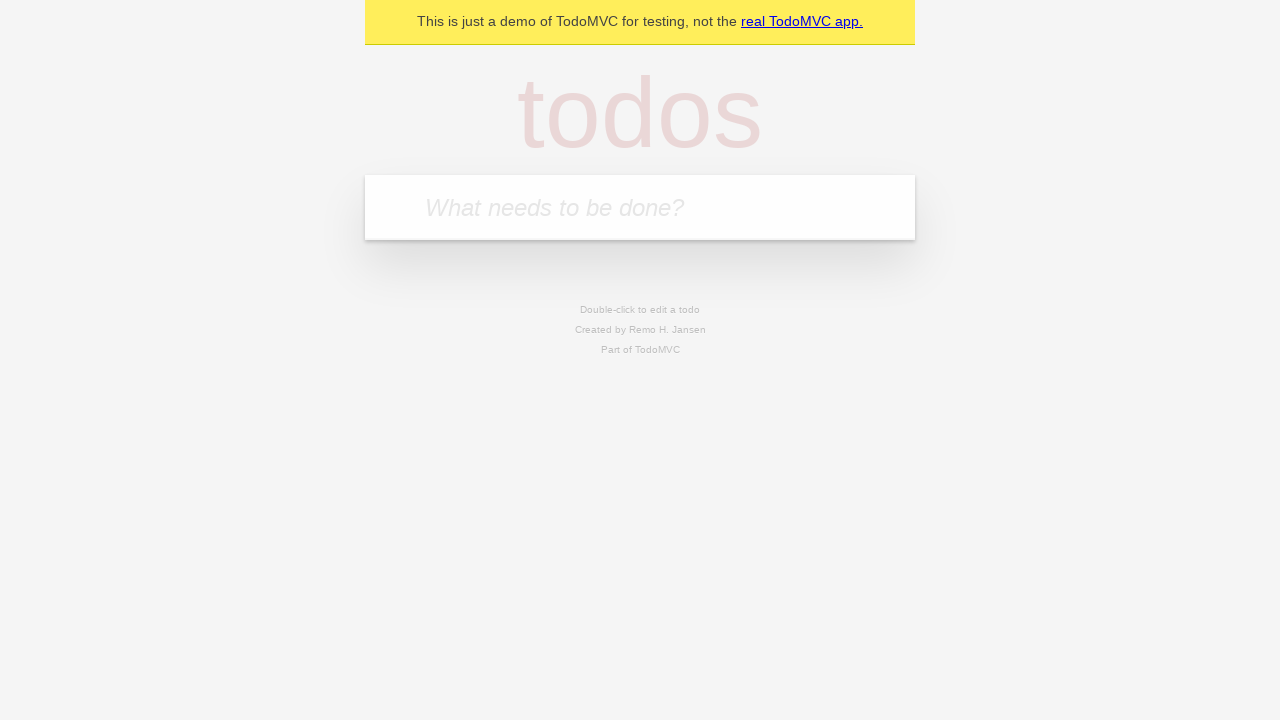

Filled todo input with 'buy some cheese' on internal:attr=[placeholder="What needs to be done?"i]
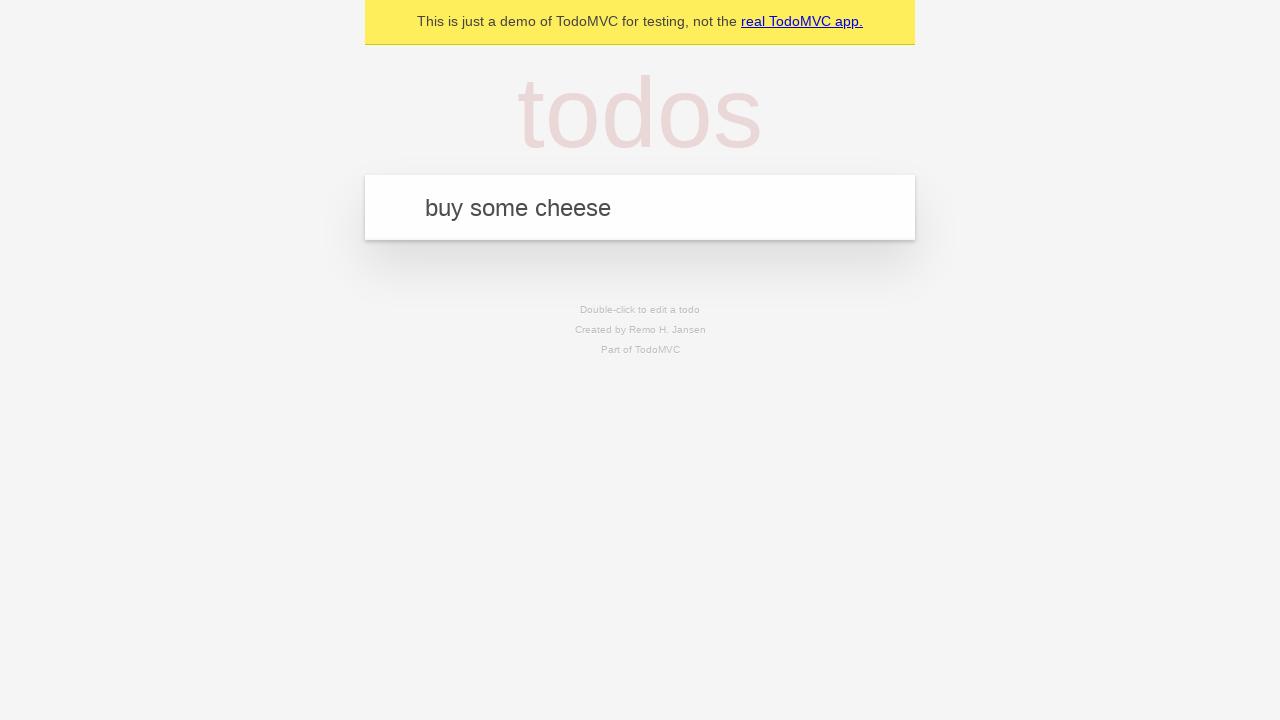

Pressed Enter to create todo item 'buy some cheese' on internal:attr=[placeholder="What needs to be done?"i]
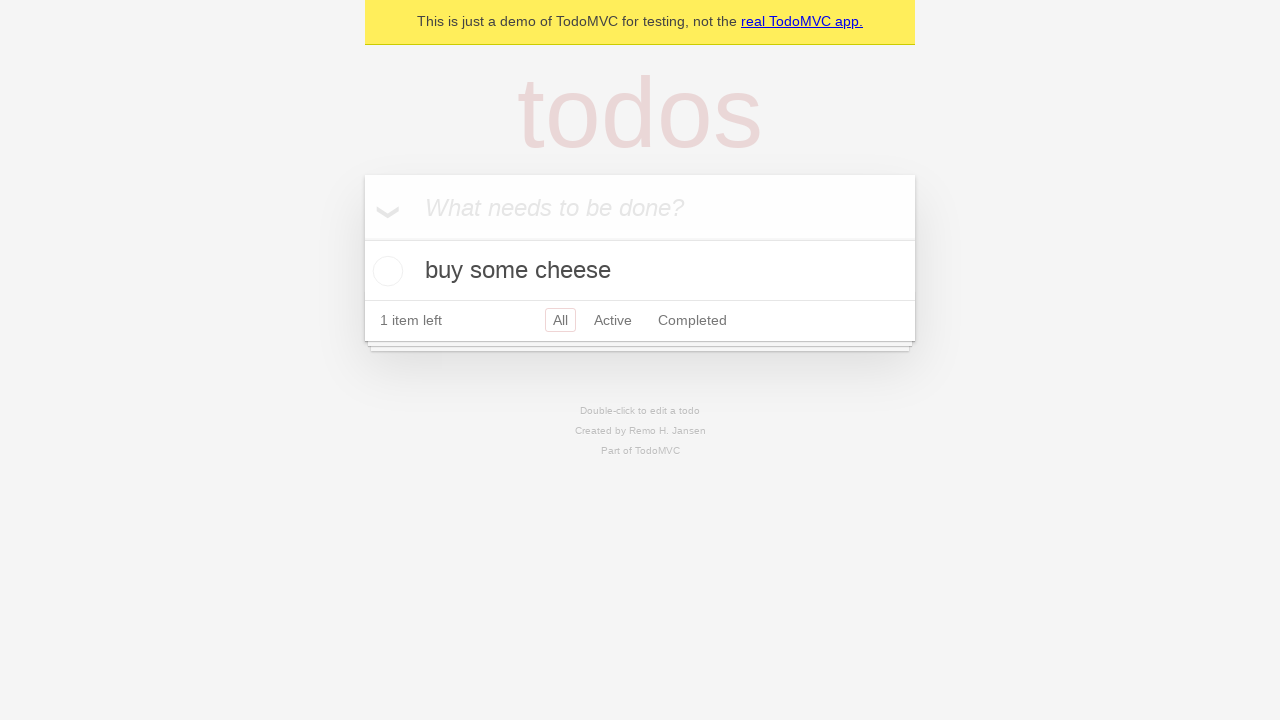

Filled todo input with 'feed the cat' on internal:attr=[placeholder="What needs to be done?"i]
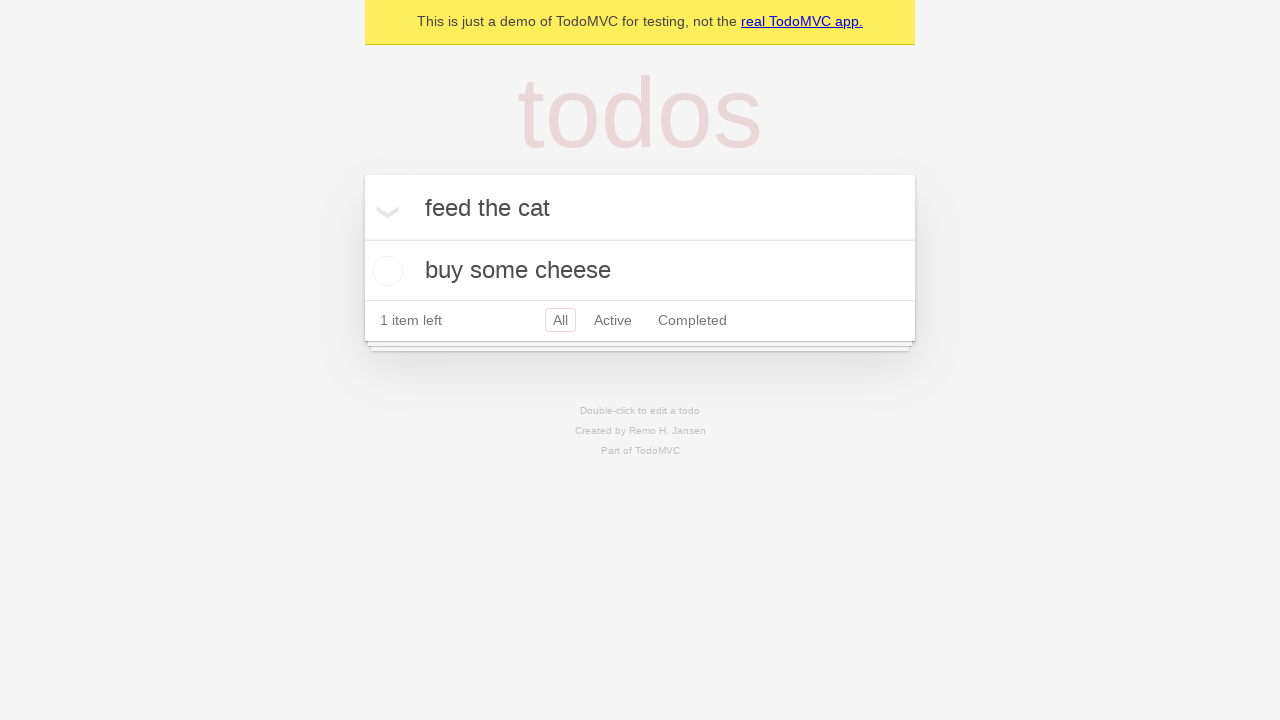

Pressed Enter to create todo item 'feed the cat' on internal:attr=[placeholder="What needs to be done?"i]
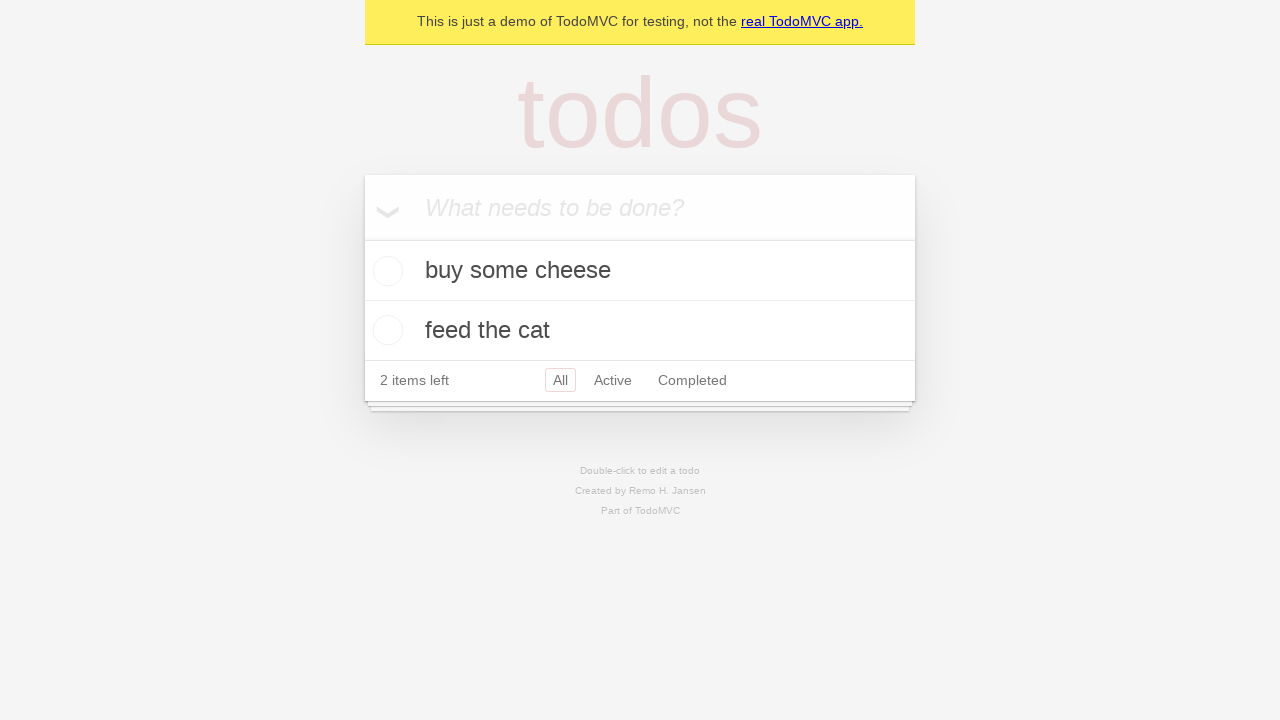

Checked the first todo item checkbox at (385, 271) on internal:testid=[data-testid="todo-item"s] >> nth=0 >> internal:role=checkbox
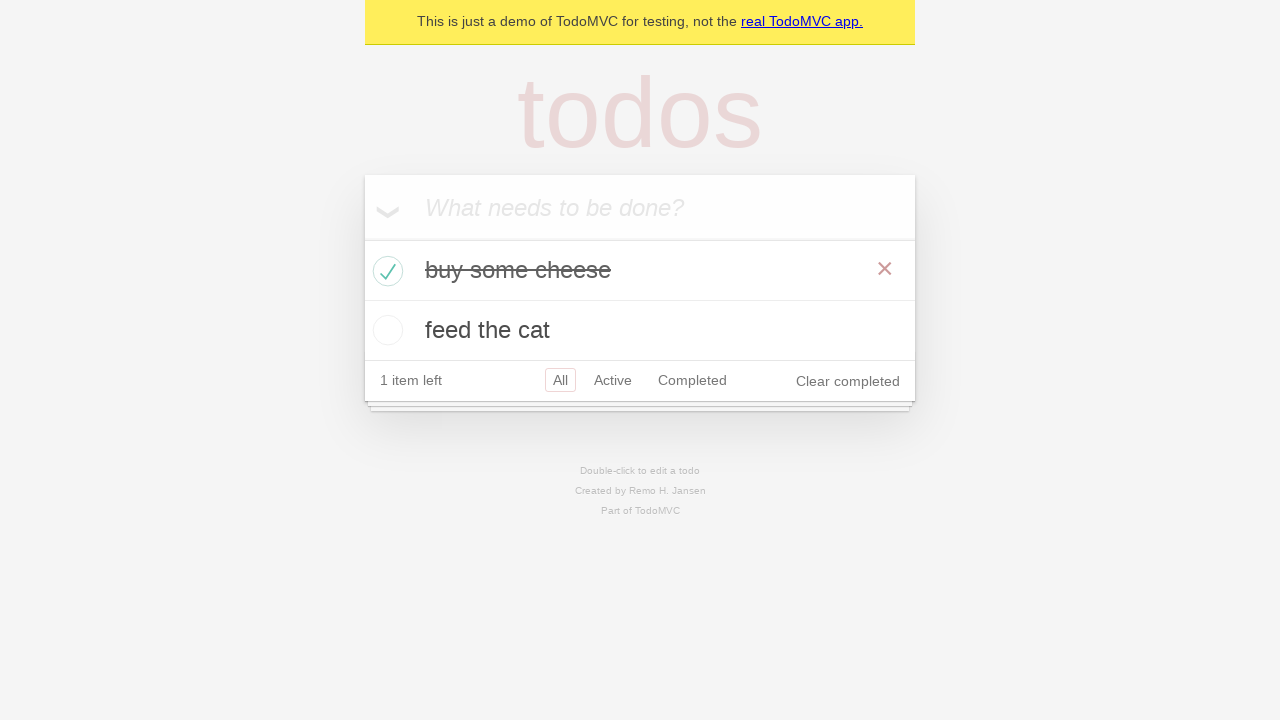

Unchecked the first todo item checkbox to mark it as incomplete at (385, 271) on internal:testid=[data-testid="todo-item"s] >> nth=0 >> internal:role=checkbox
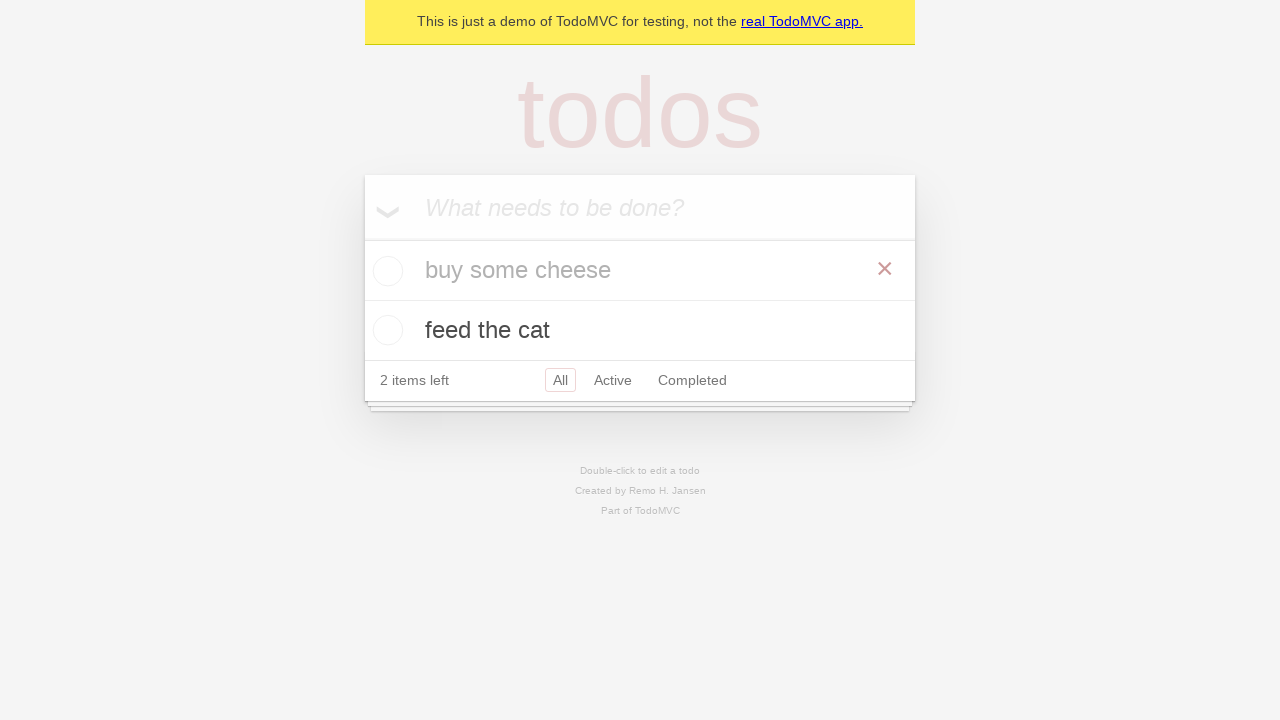

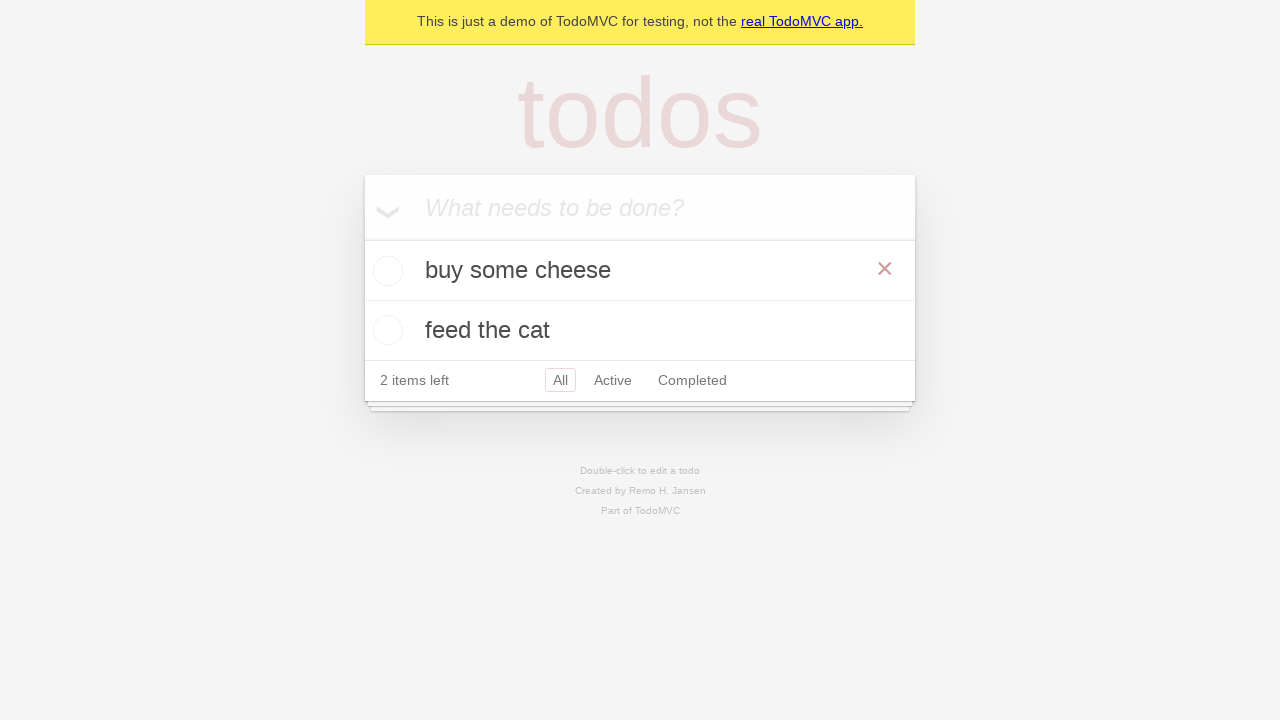